Tests TodoMVC app by adding multiple todo items, hovering over one, and deleting it

Starting URL: https://demo.playwright.dev/todomvc

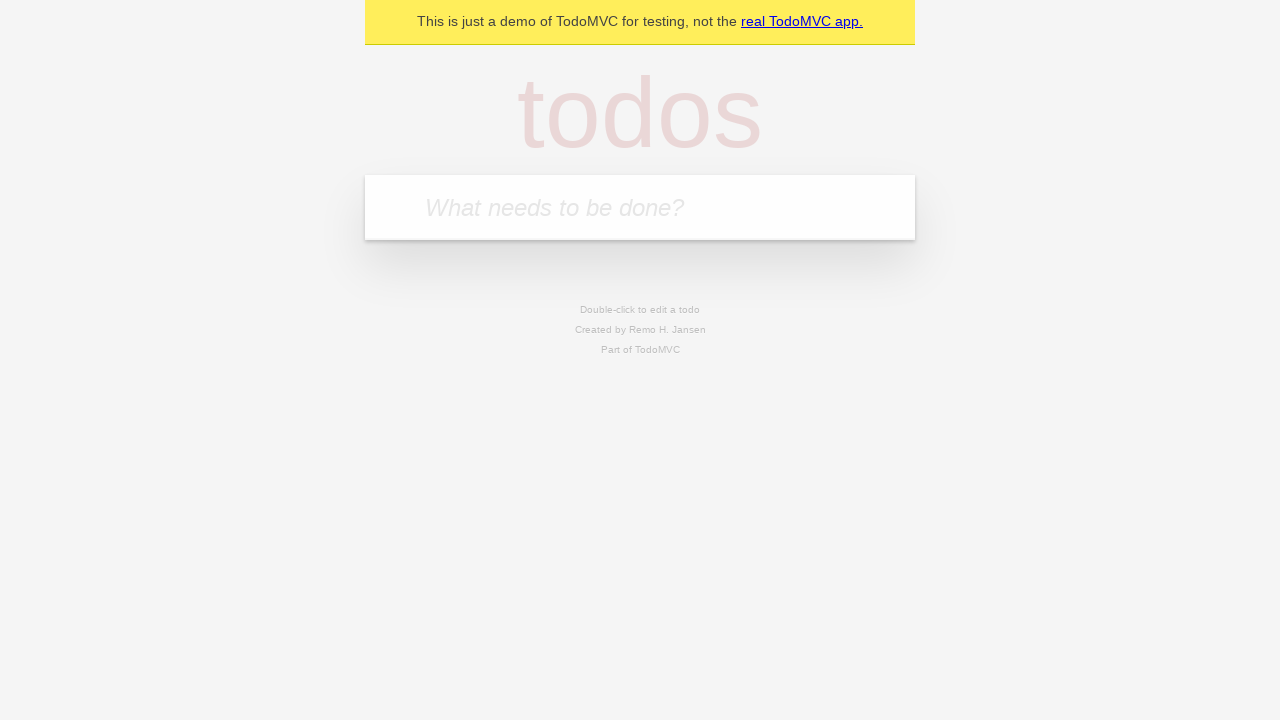

Filled todo input with 'Learn TS' on xpath=//input[@placeholder="What needs to be done?"]
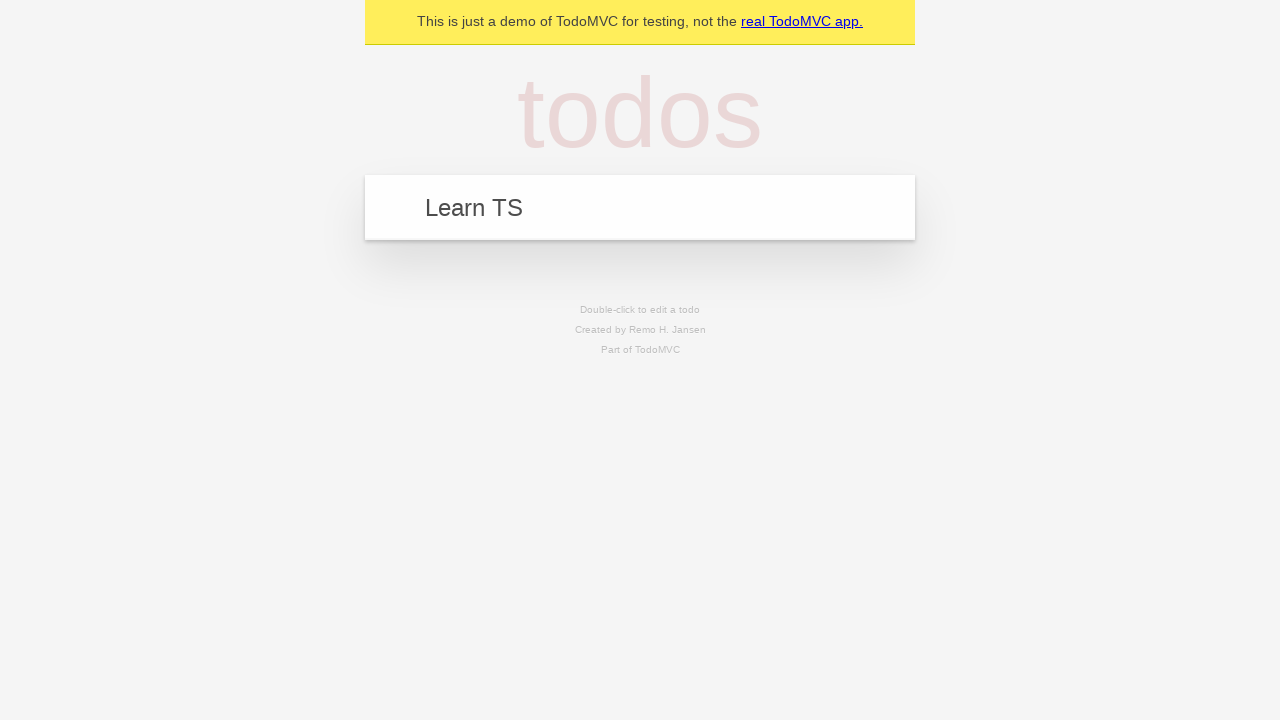

Pressed Enter to add first todo item
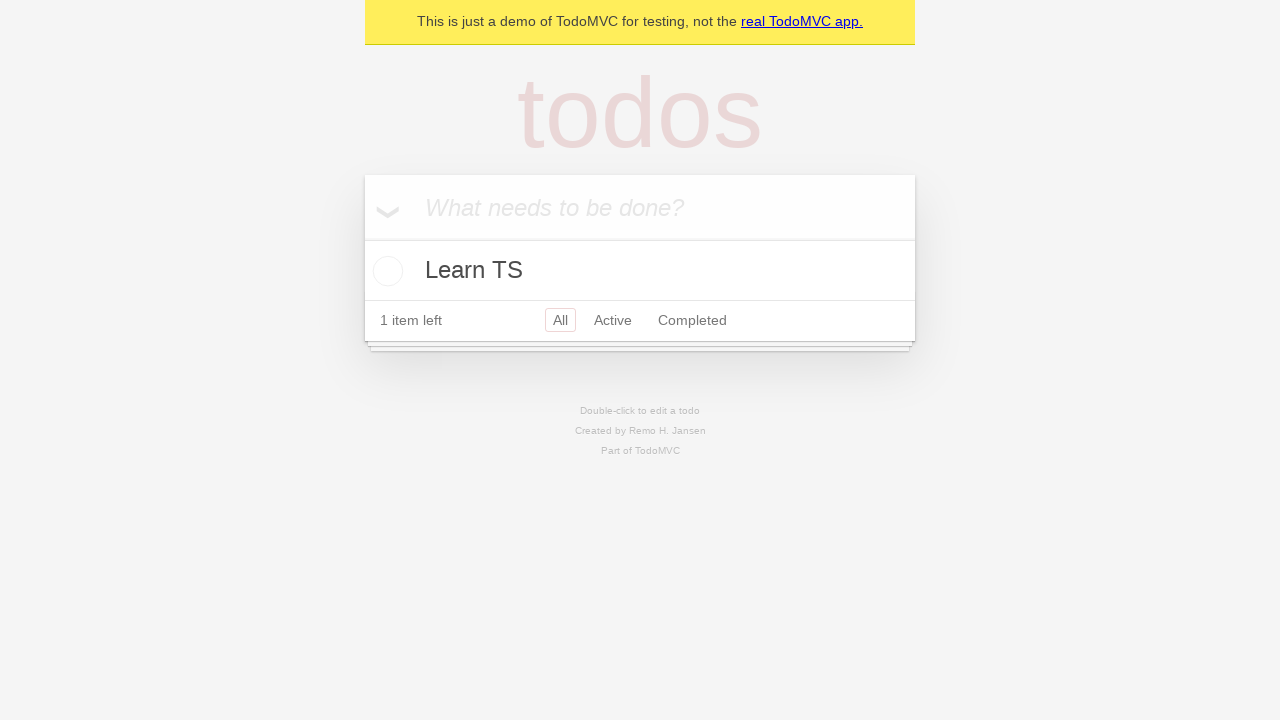

Filled todo input with 'Practice Playwright' on xpath=//input[@placeholder="What needs to be done?"]
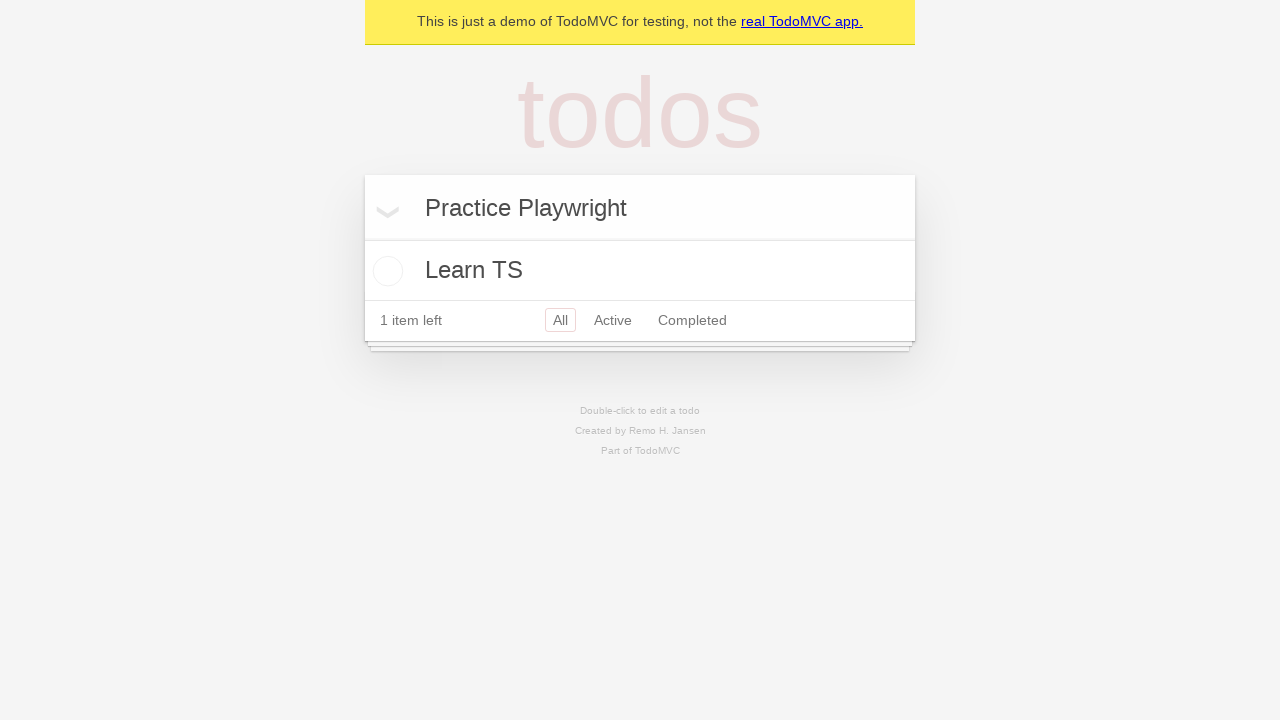

Pressed Enter to add second todo item
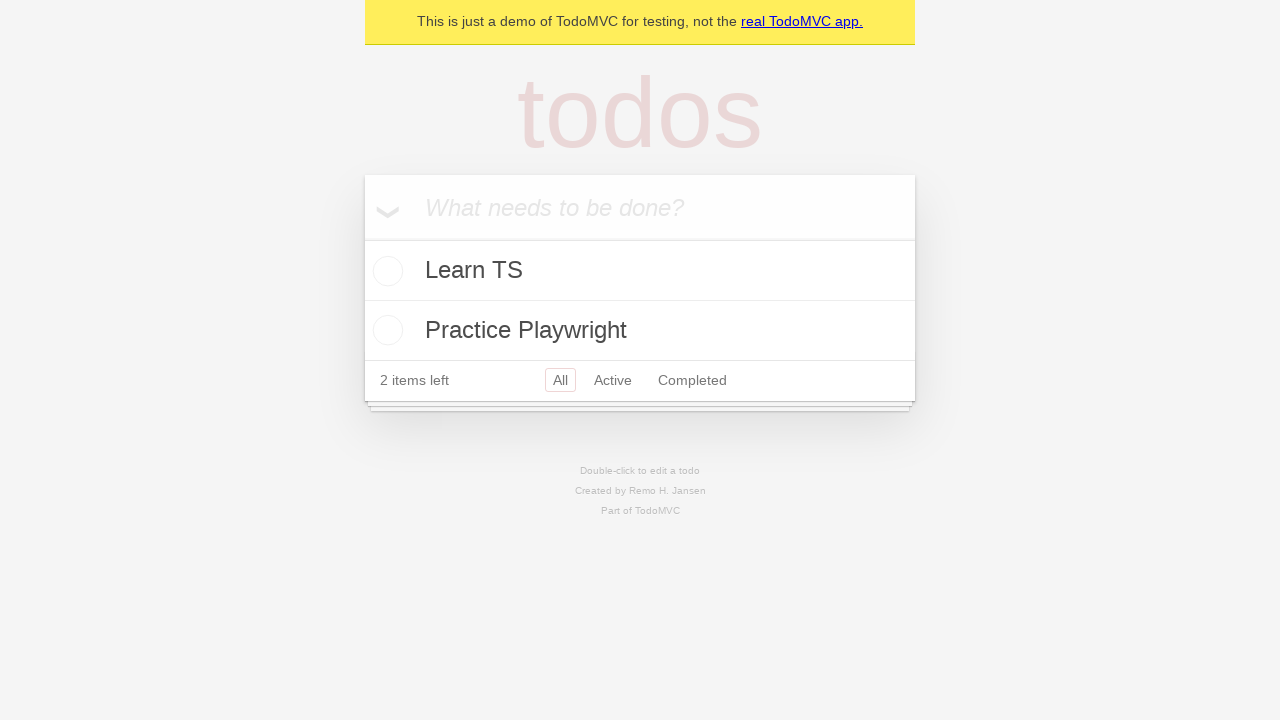

Filled todo input with 'Write tests' on xpath=//input[@placeholder="What needs to be done?"]
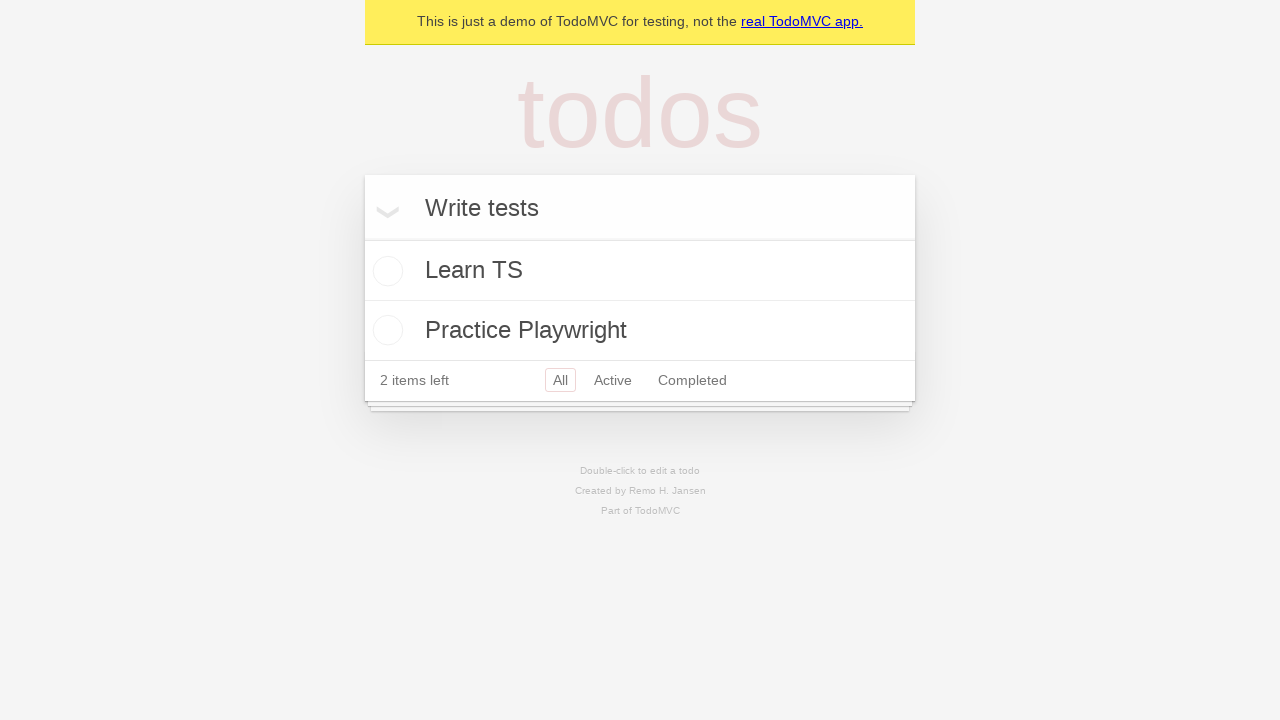

Pressed Enter to add third todo item
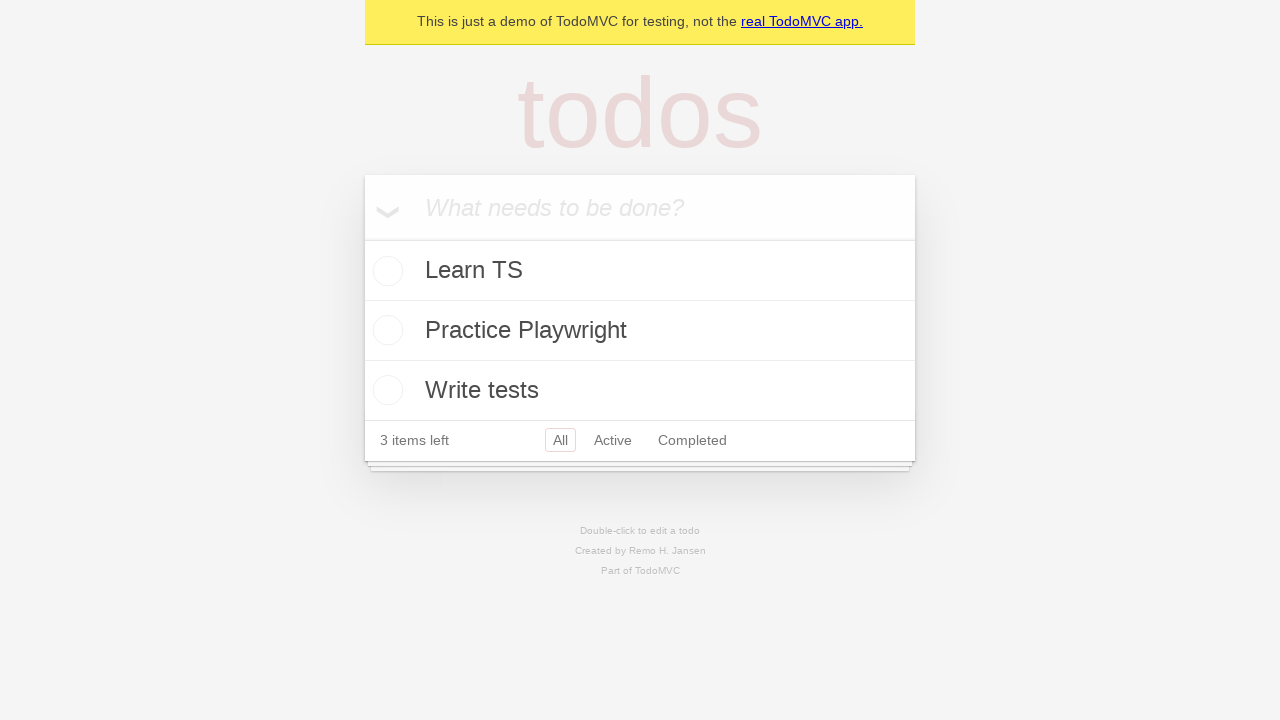

Hovered over 'Practice Playwright' todo item at (640, 330) on xpath=//label[text() = "Practice Playwright"]
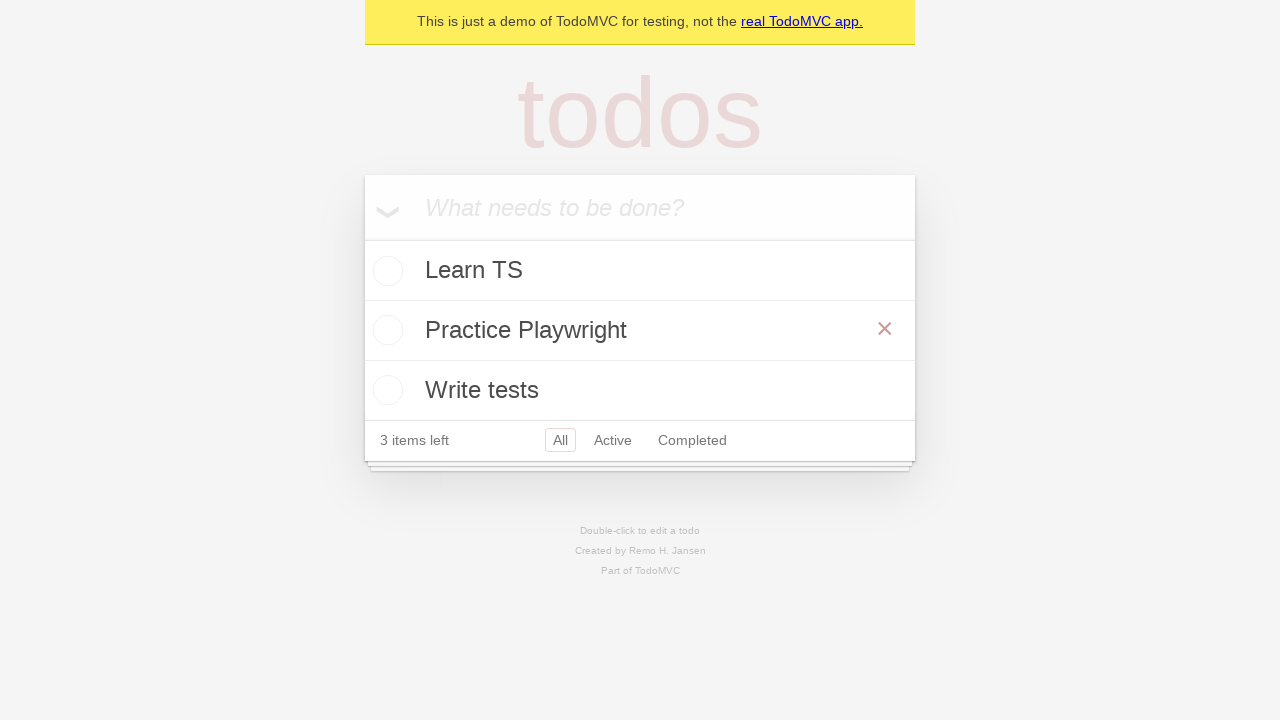

Clicked delete button to remove second todo item at (885, 329) on (//button[@aria-label="Delete" and contains(@class, "destroy")])[2]
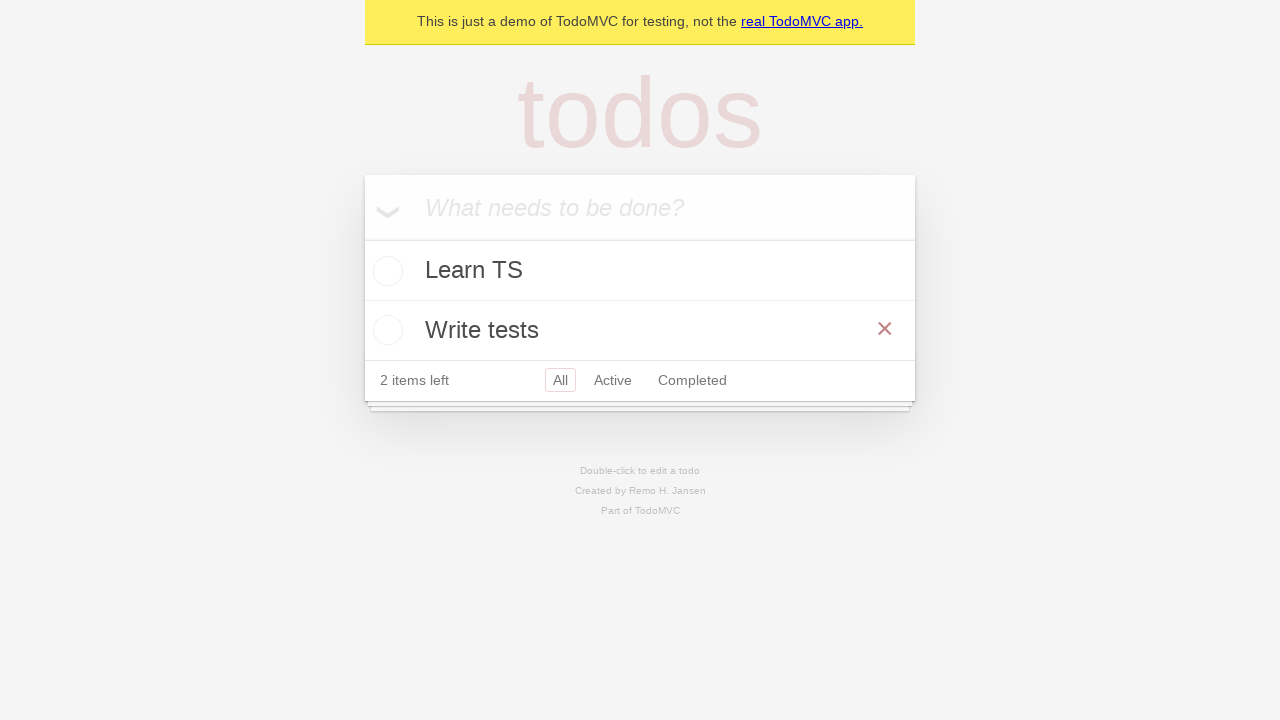

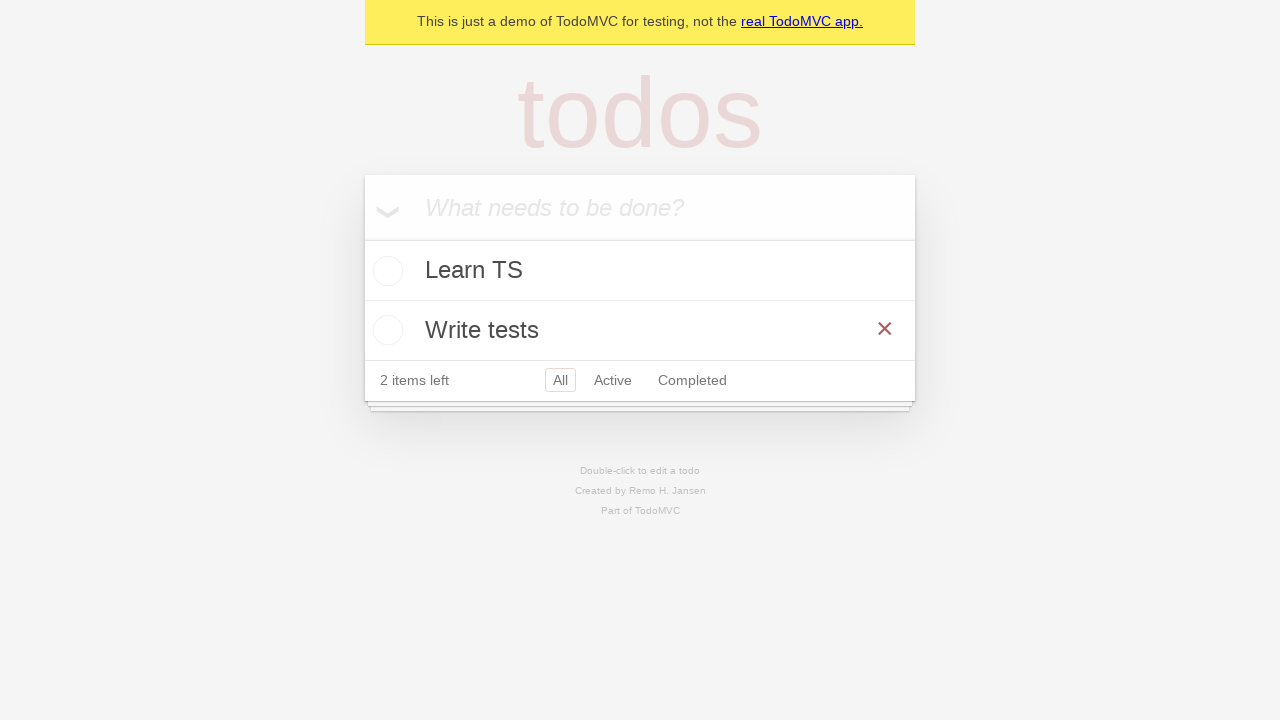